Navigates to SpiceJet booking website and maximizes the browser window. This appears to be a basic setup script for dropdown handling that only contains the navigation step.

Starting URL: https://beta.spicejet.com/

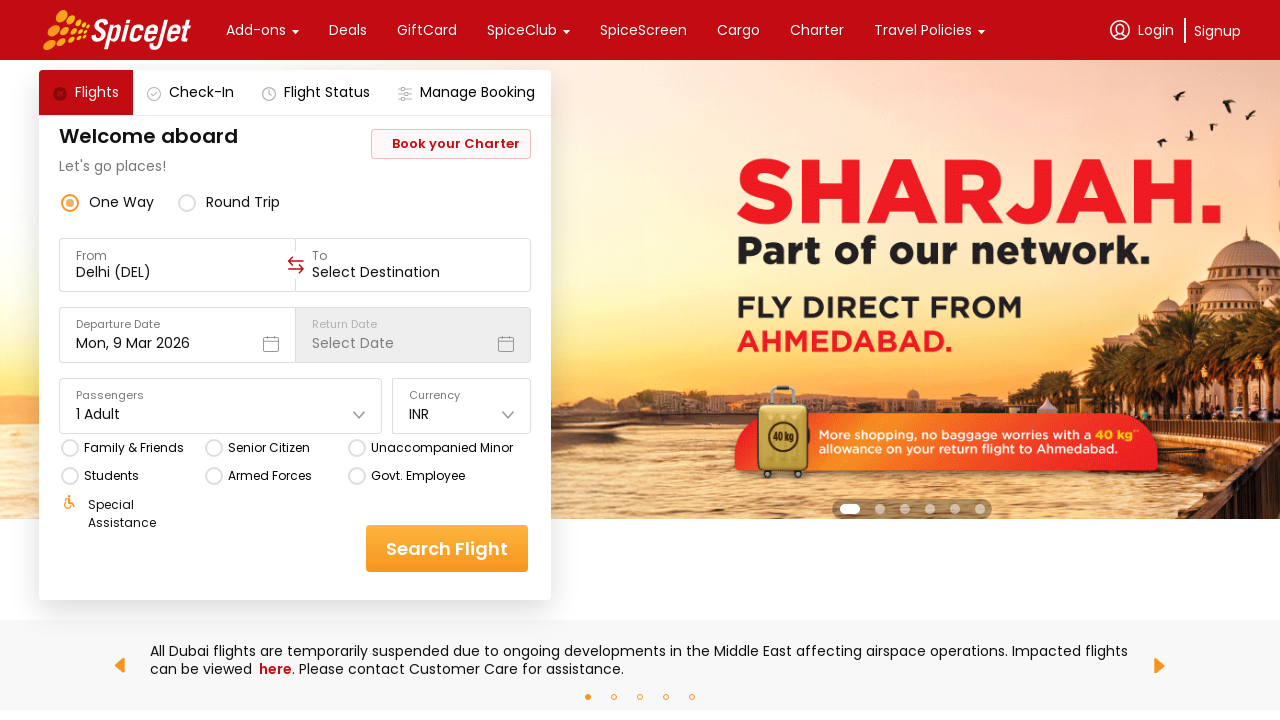

Waited for page to reach networkidle load state on SpiceJet booking website
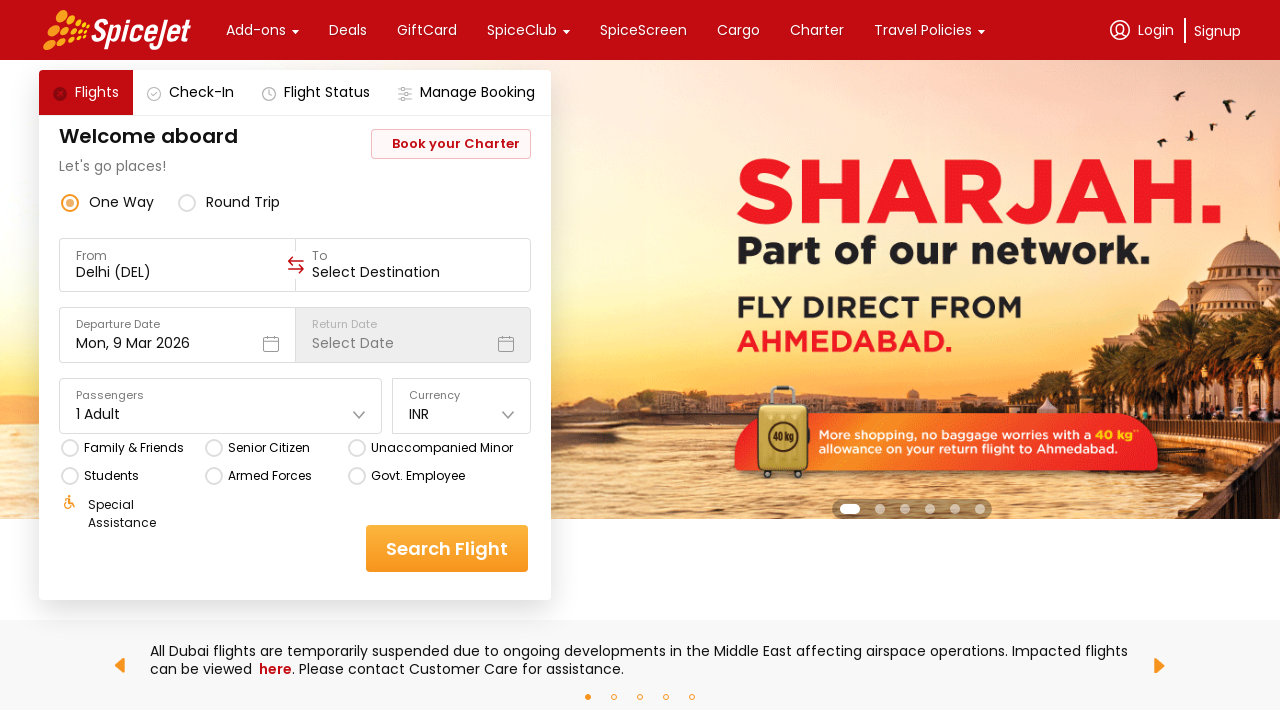

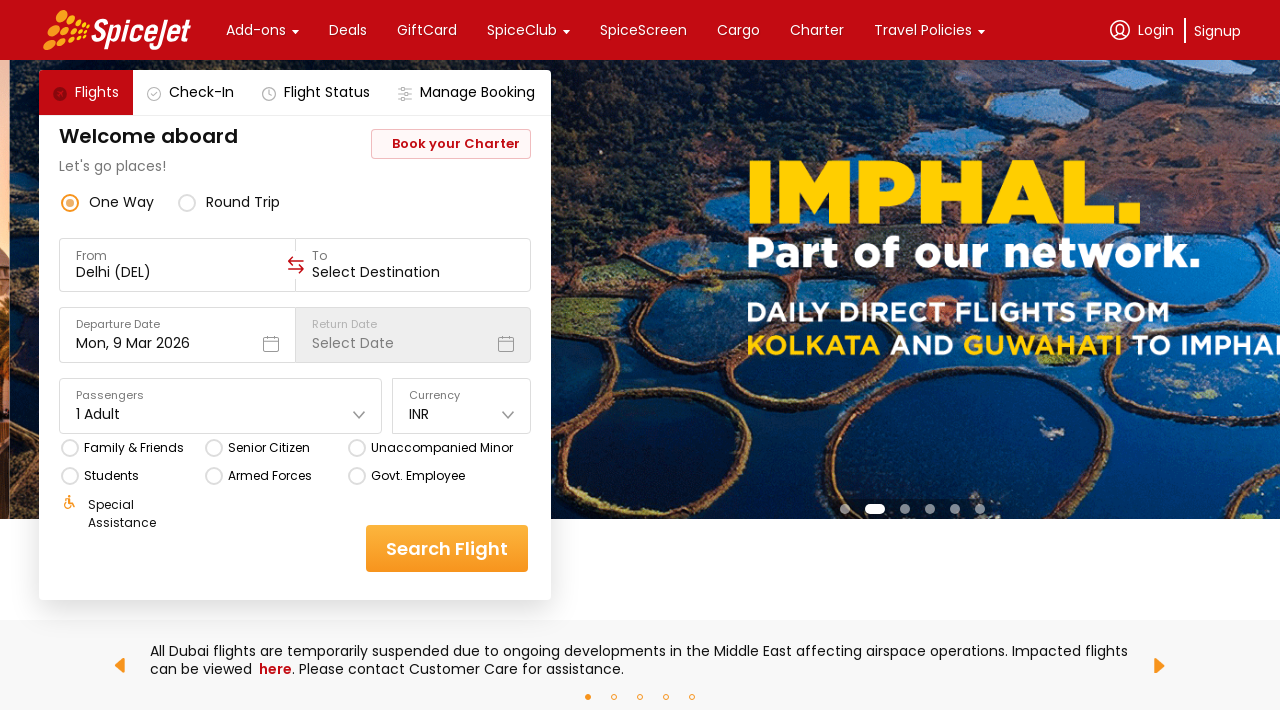